Navigates to the moon phases page for Kyiv, Ukraine and verifies the moon phase information table is displayed

Starting URL: https://www.timeanddate.com/moon/phases/ukraine/kyiv

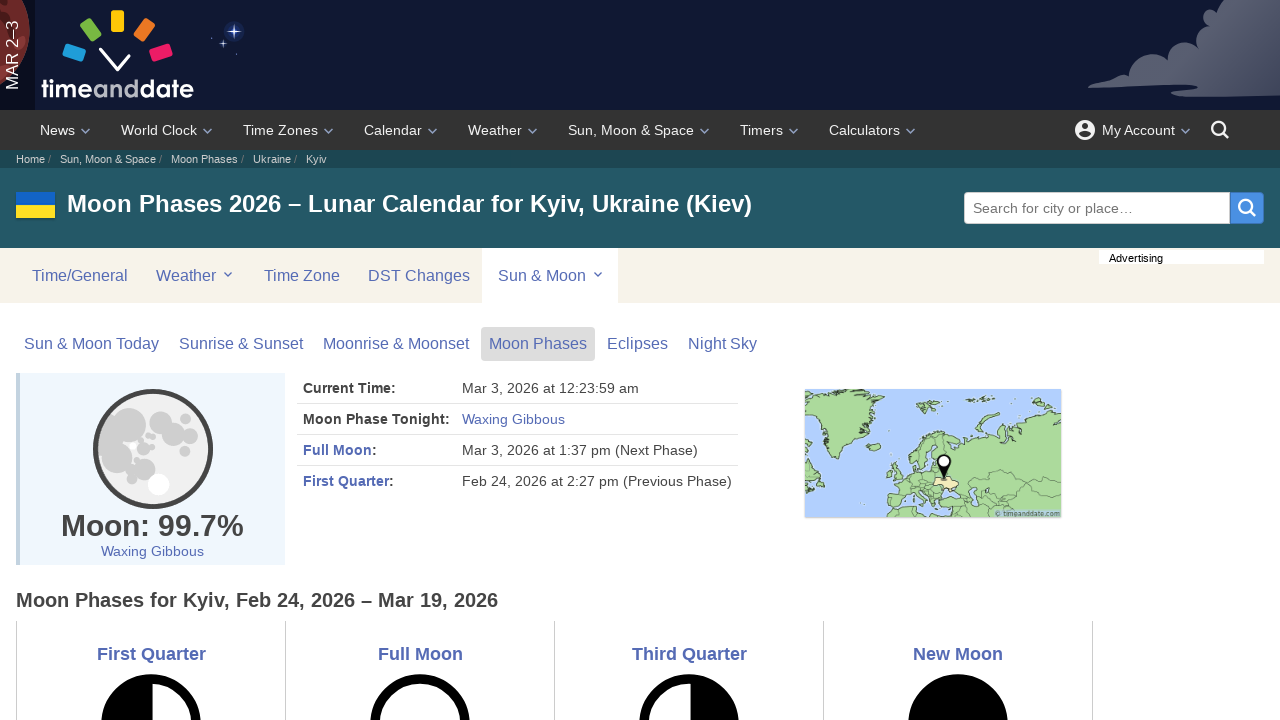

Moon phase table rows loaded
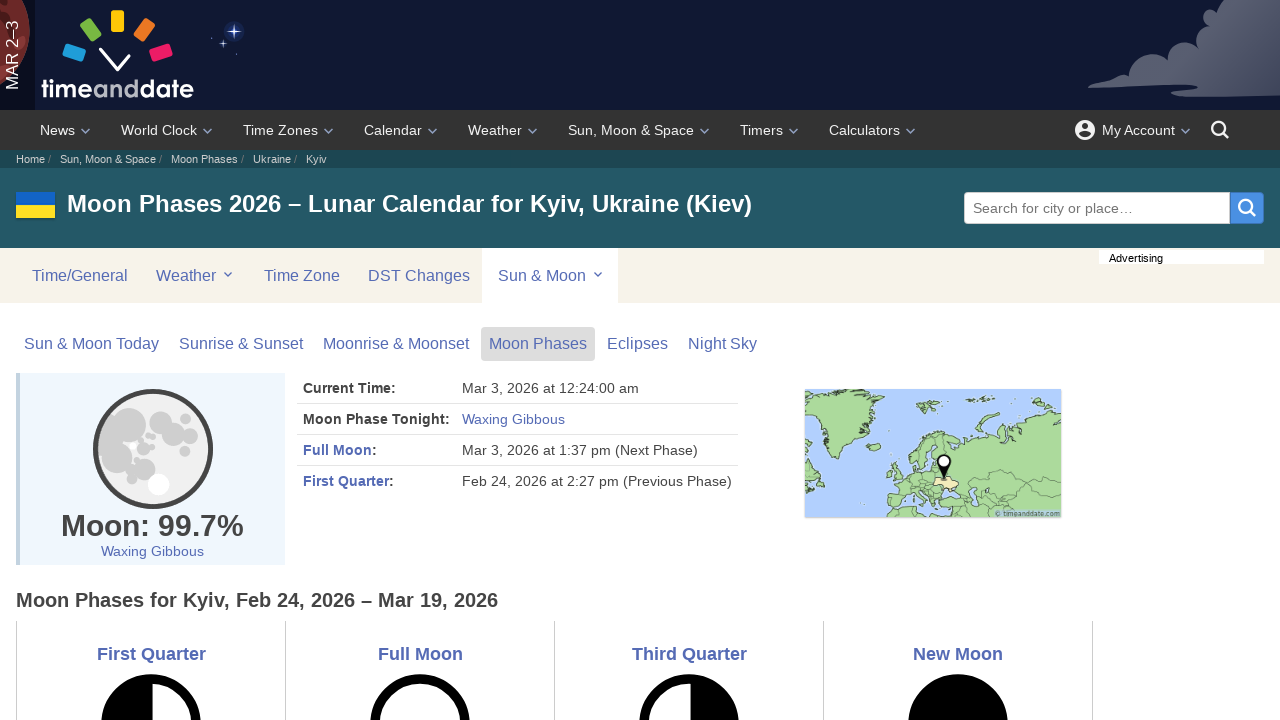

Moon phase table headers verified
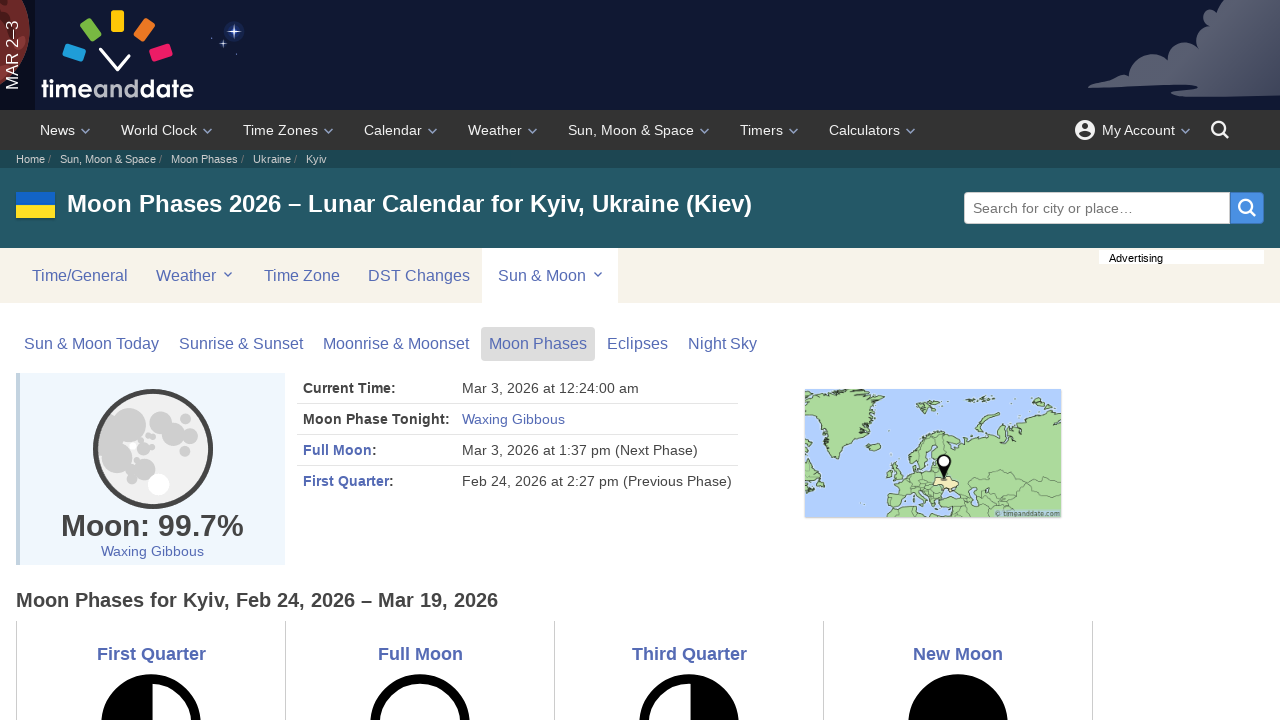

Moon phase table data cells verified
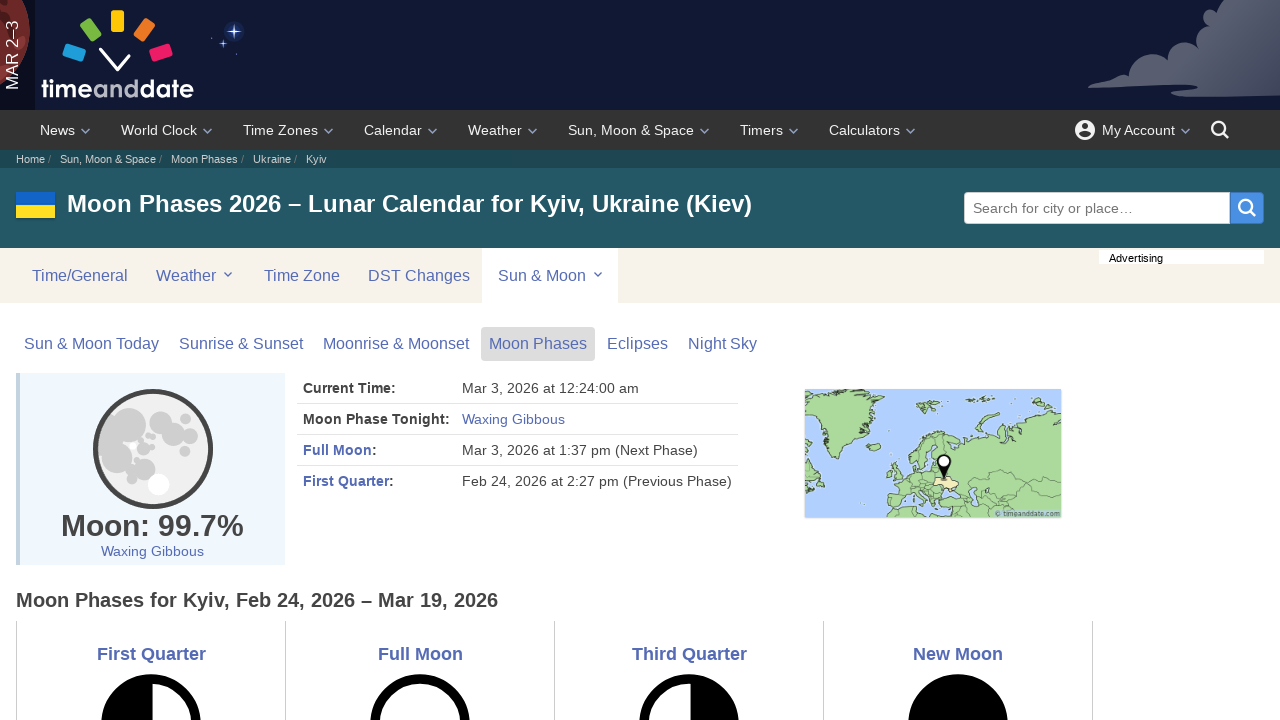

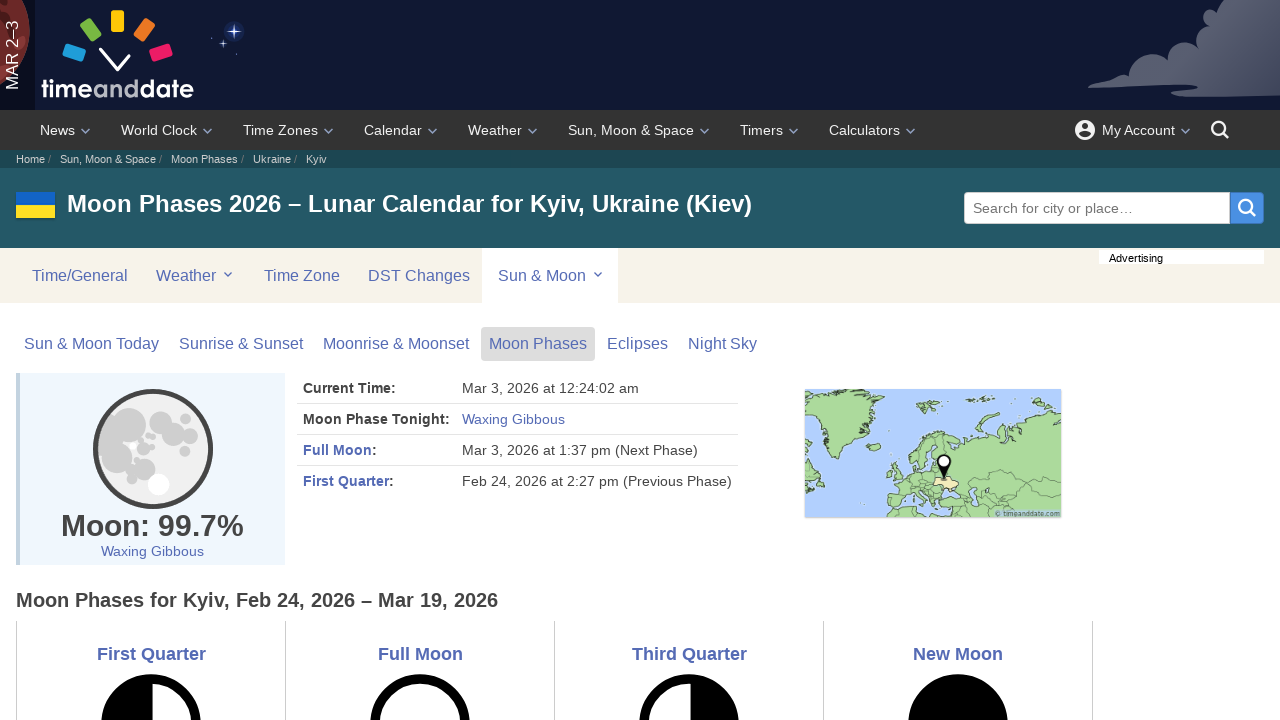